Tests that the Playwright homepage has "Playwright" in the title, verifies the "Get Started" link has the correct href attribute, clicks it, and verifies navigation to the intro page.

Starting URL: https://playwright.dev

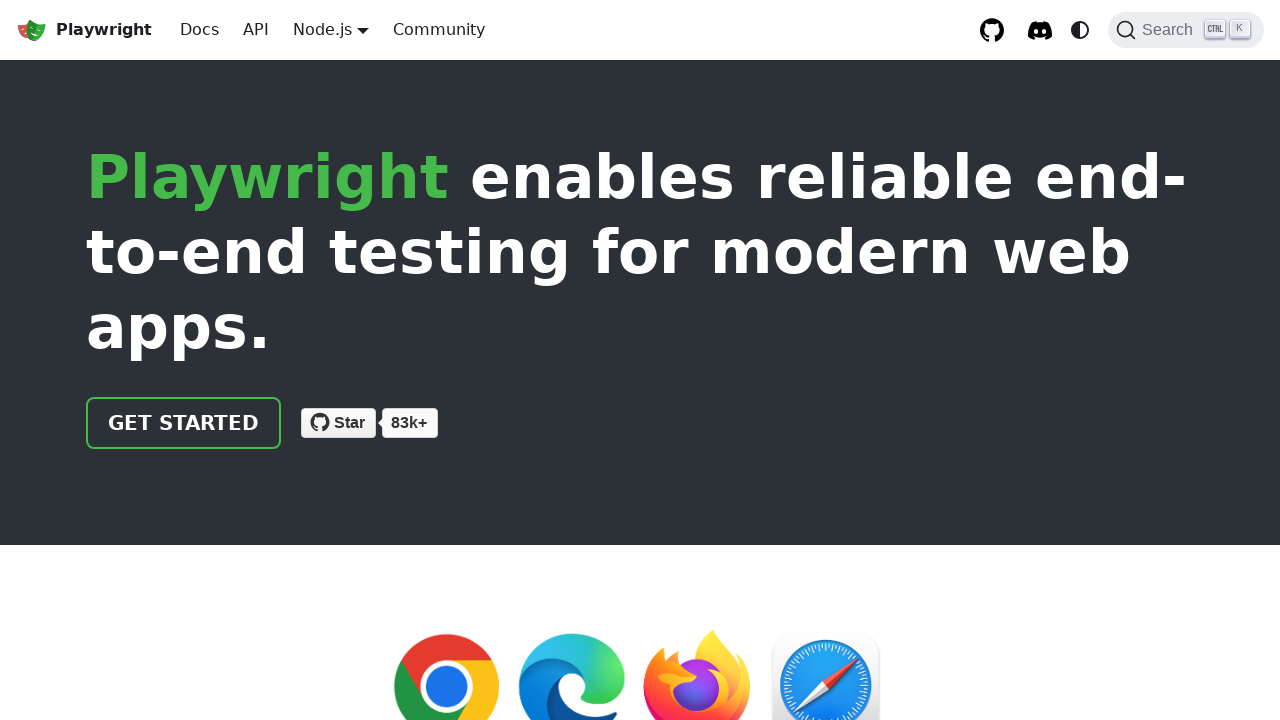

Verified page title contains 'Playwright'
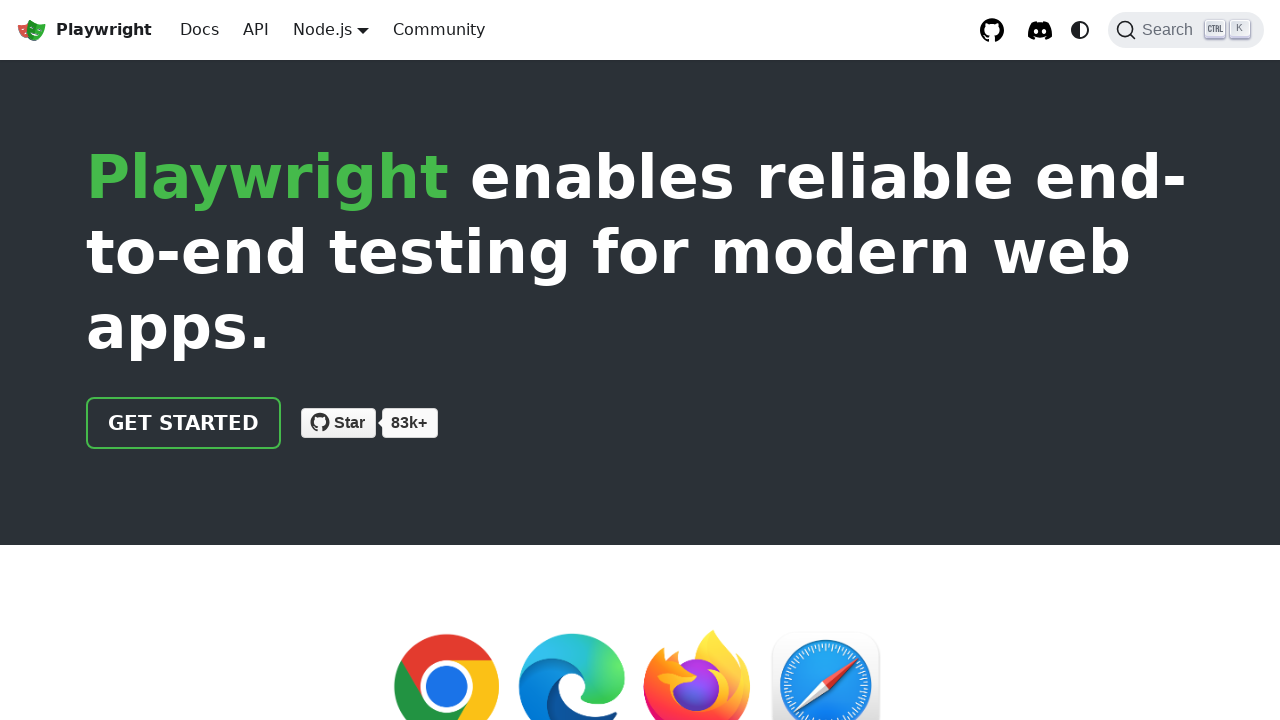

Located 'Get Started' link element
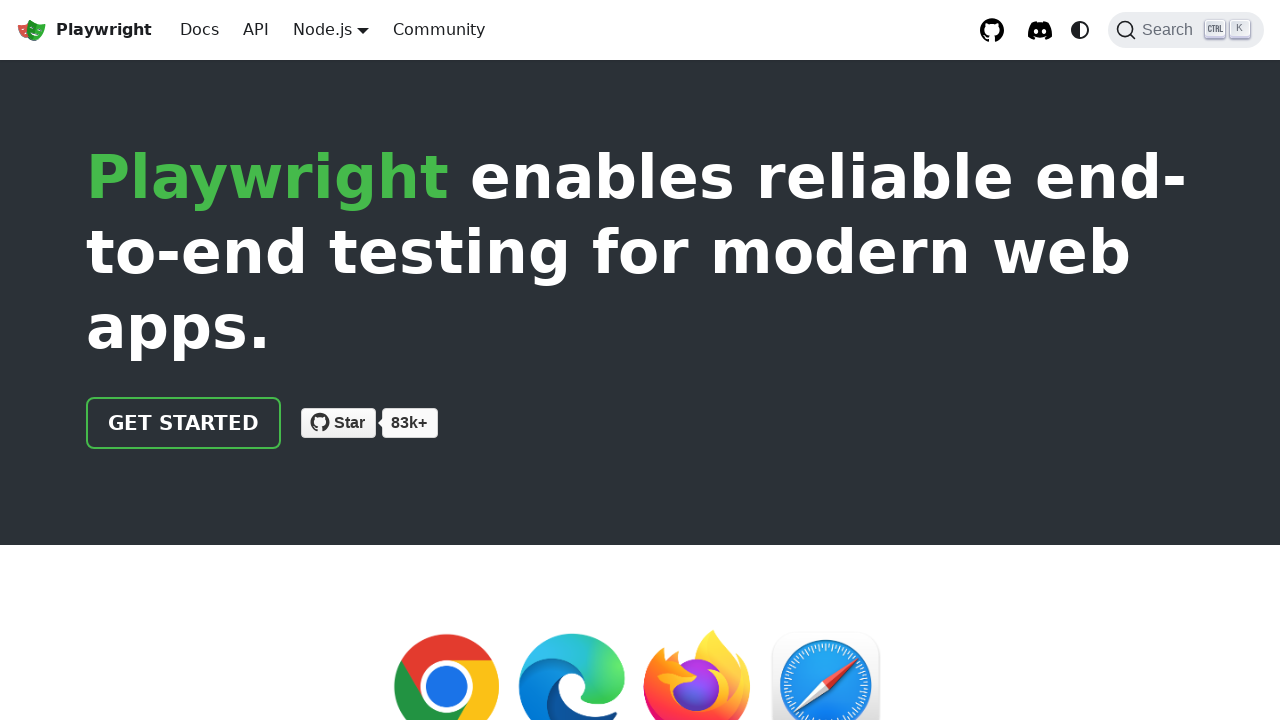

Verified 'Get Started' link has href attribute '/docs/intro'
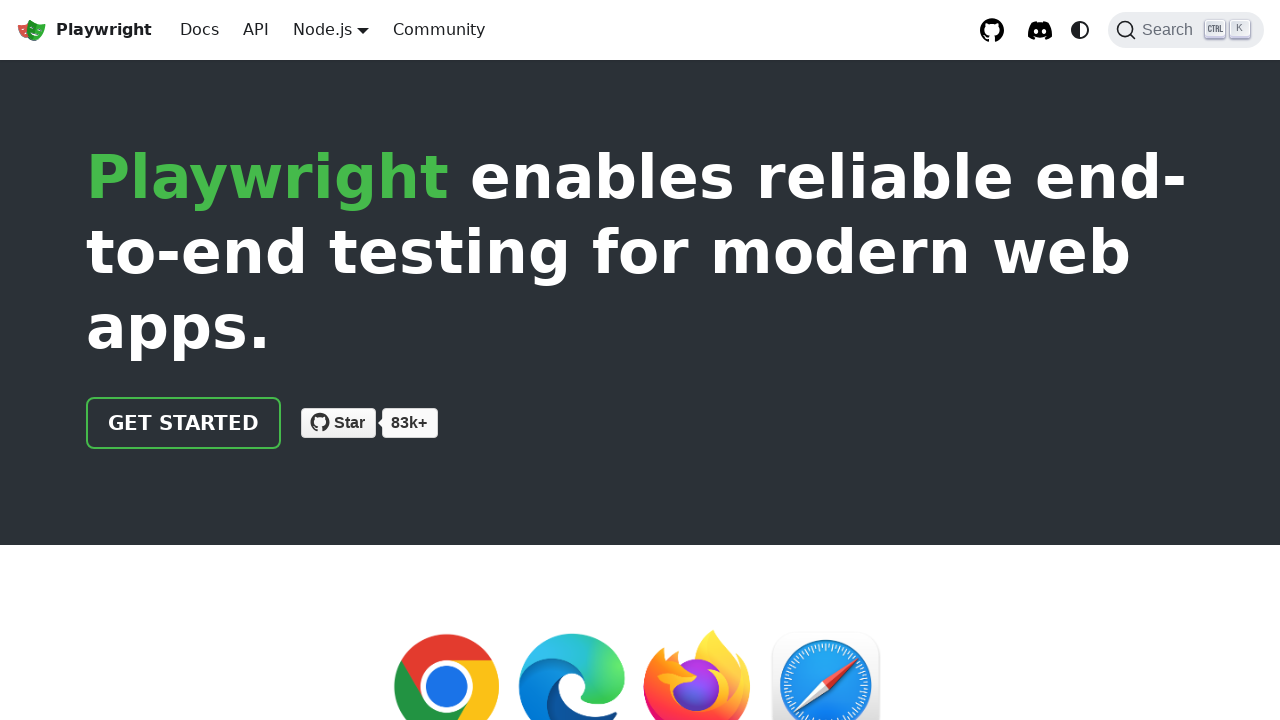

Clicked 'Get Started' link at (184, 423) on text=Get Started
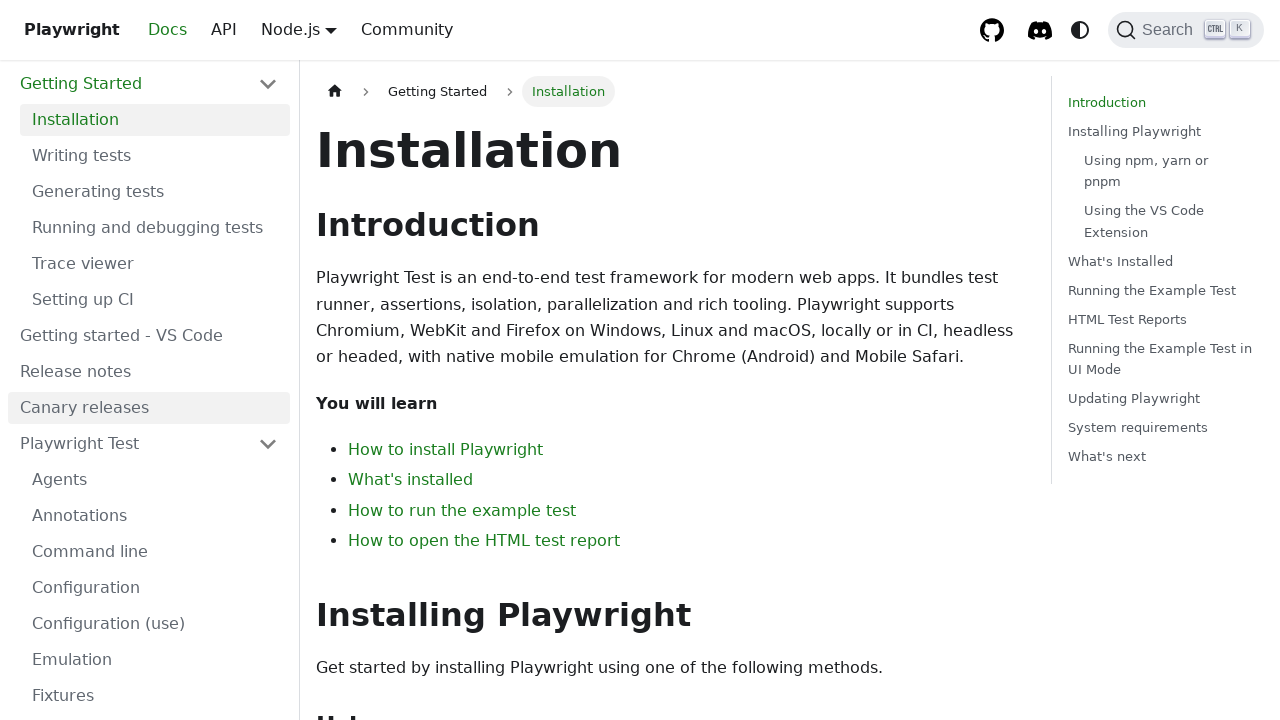

Verified navigation to intro page - URL contains 'intro'
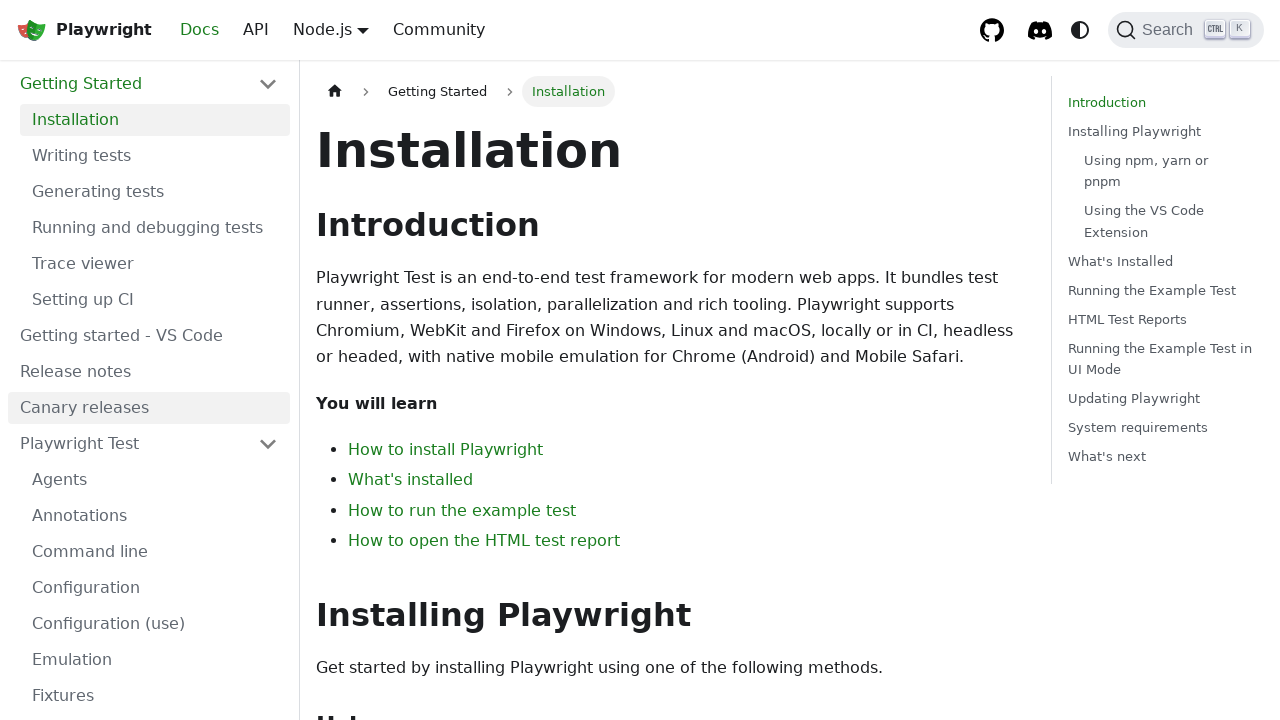

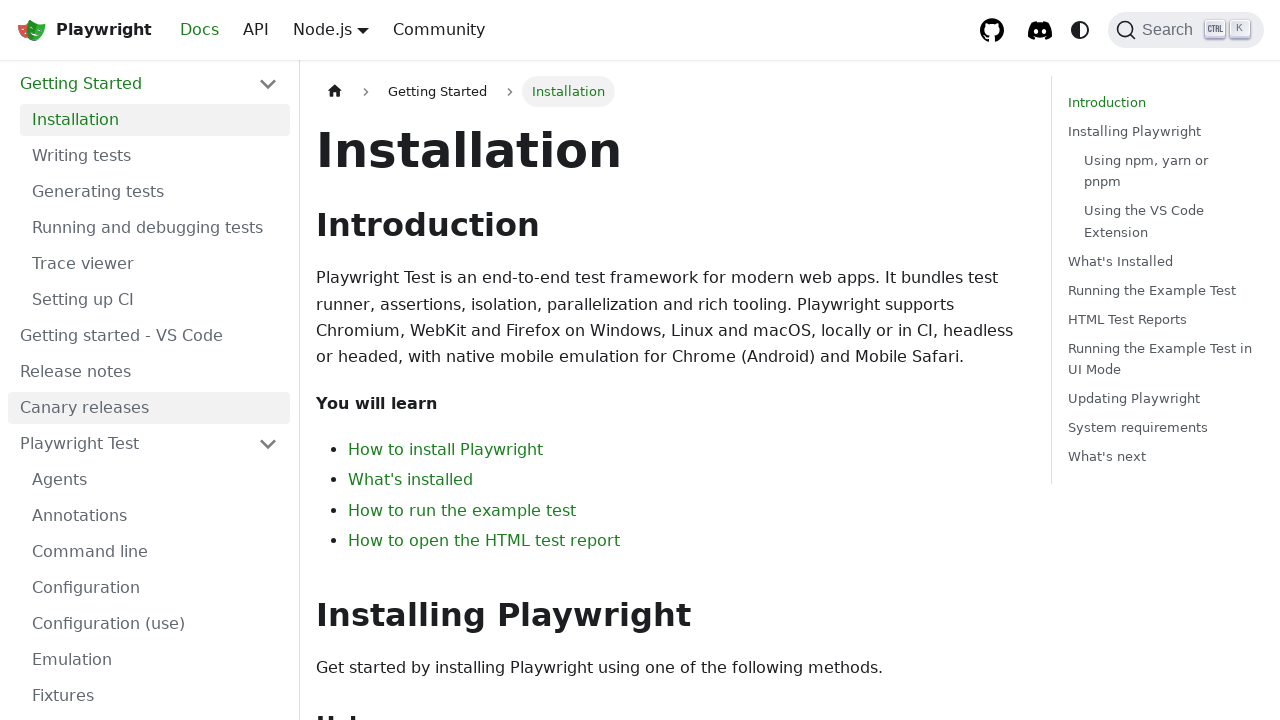